Tests Bootstrap dropdown selection by clicking a country selector and choosing India from the dropdown list

Starting URL: https://www.dummyticket.com/dummy-ticket-for-visa-application/

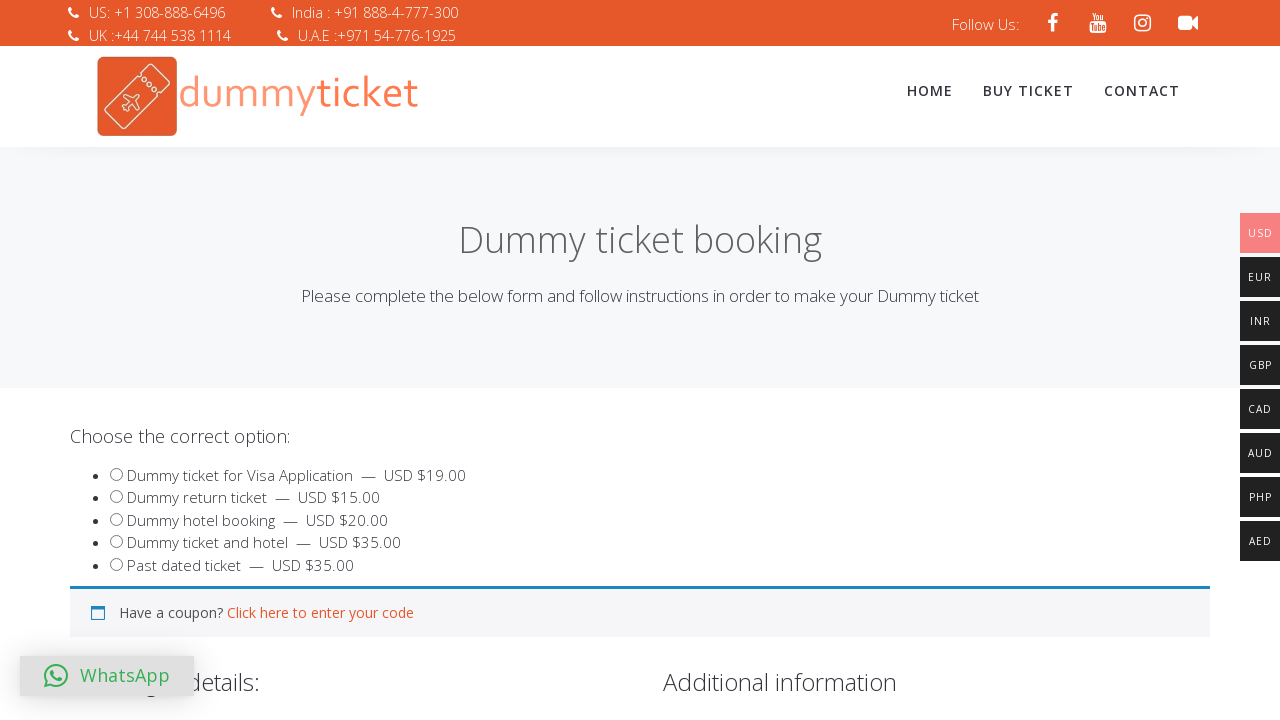

Clicked on the country dropdown selector at (344, 360) on xpath=//*[@id='select2-billing_country-container']
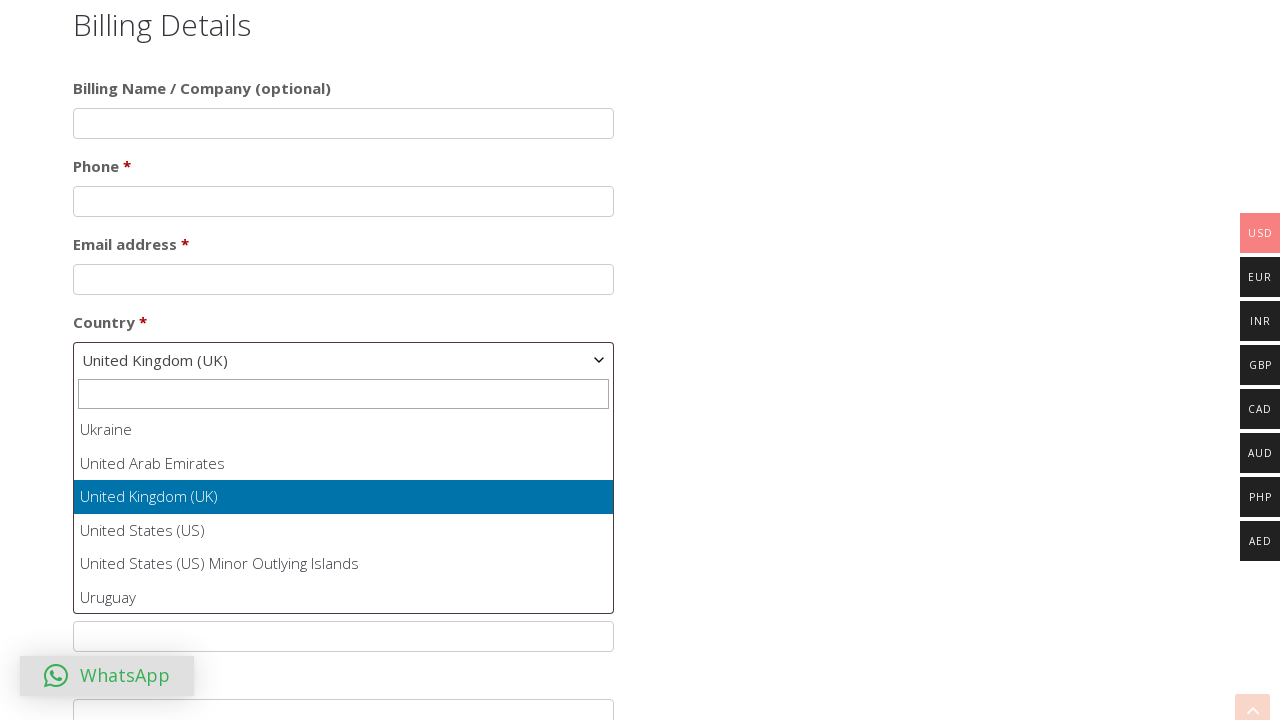

Waited for dropdown options to appear
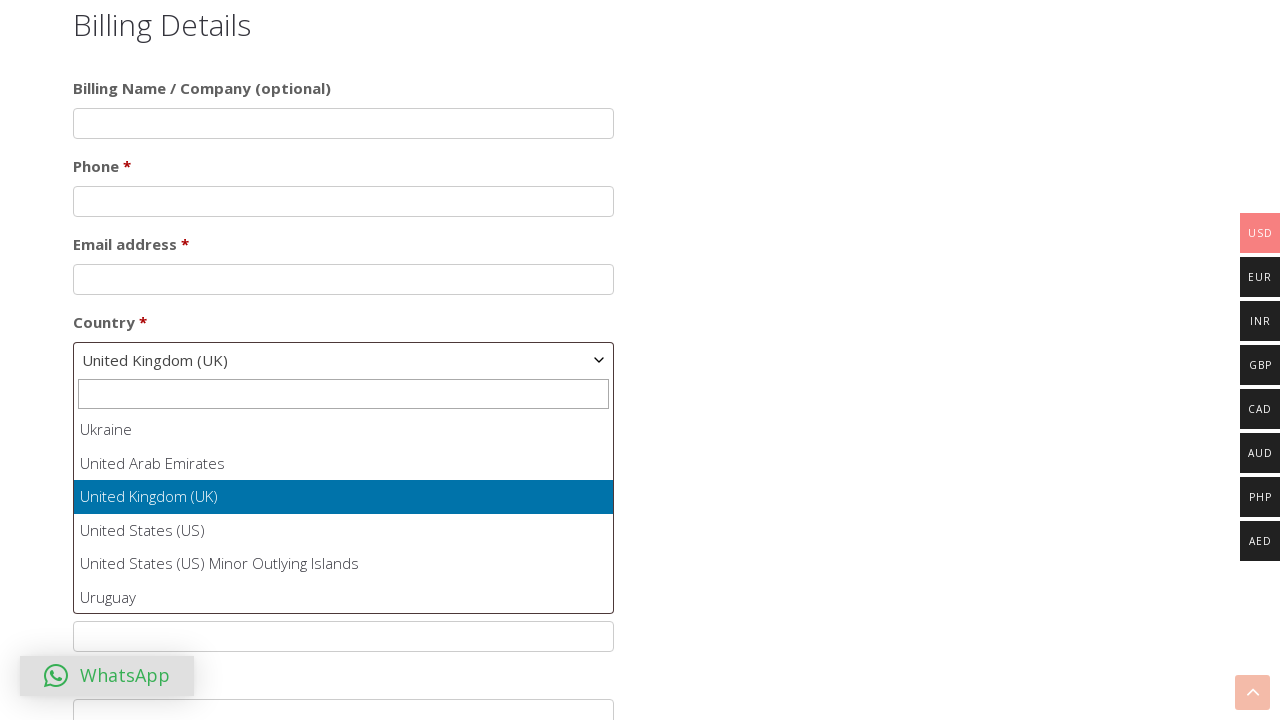

Clicked on India option from the dropdown list at (344, 512) on xpath=//li[text()='India']
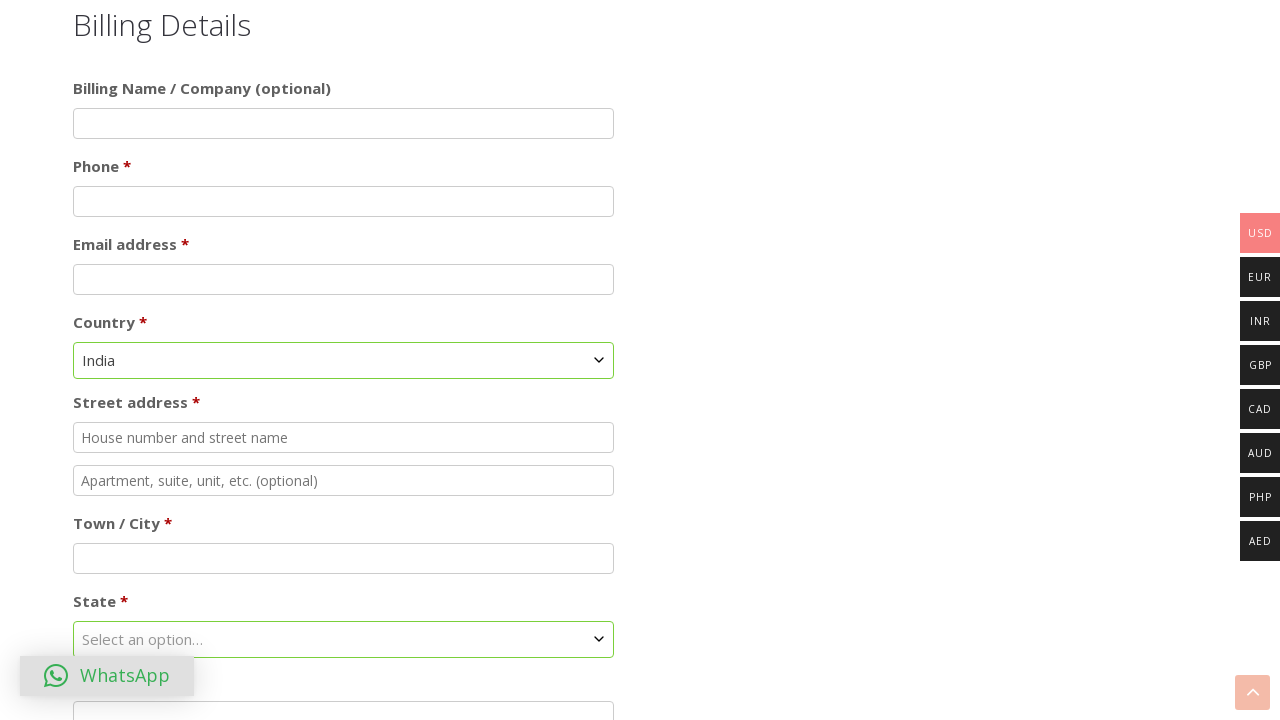

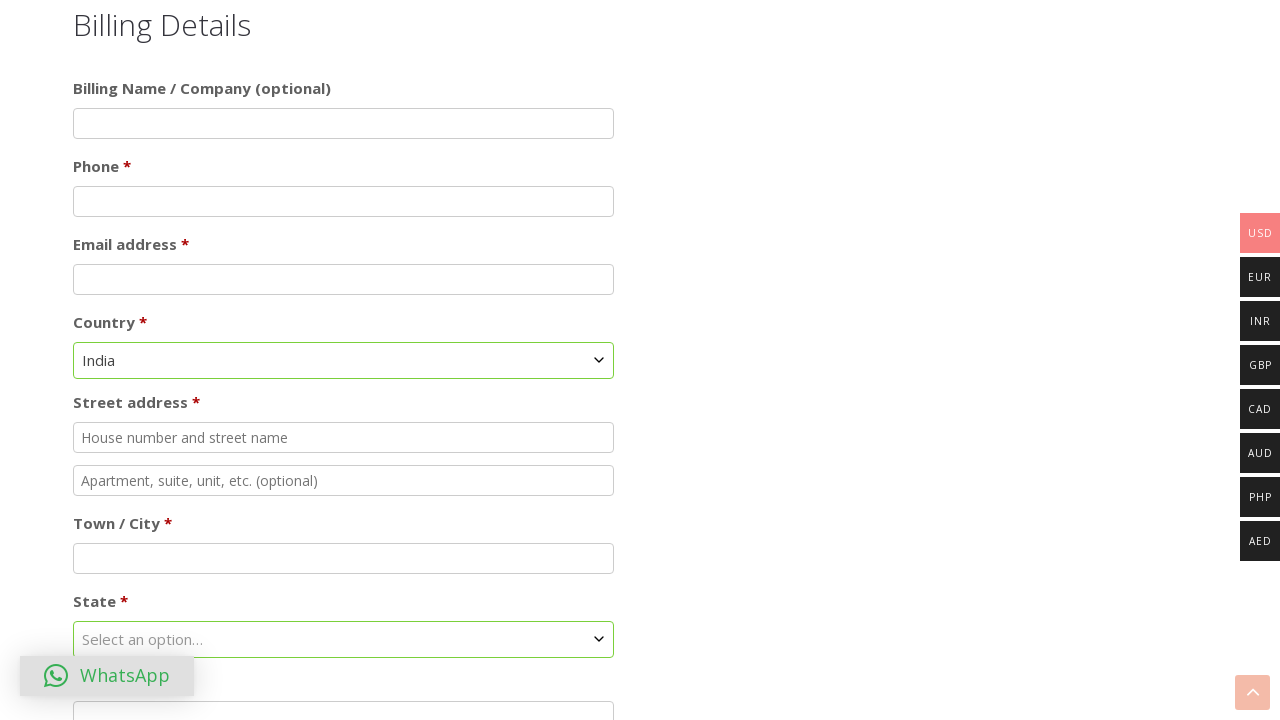